Navigates to Yahoo Taiwan News archive page and maximizes the browser window

Starting URL: http://tw.news.yahoo.com/archive

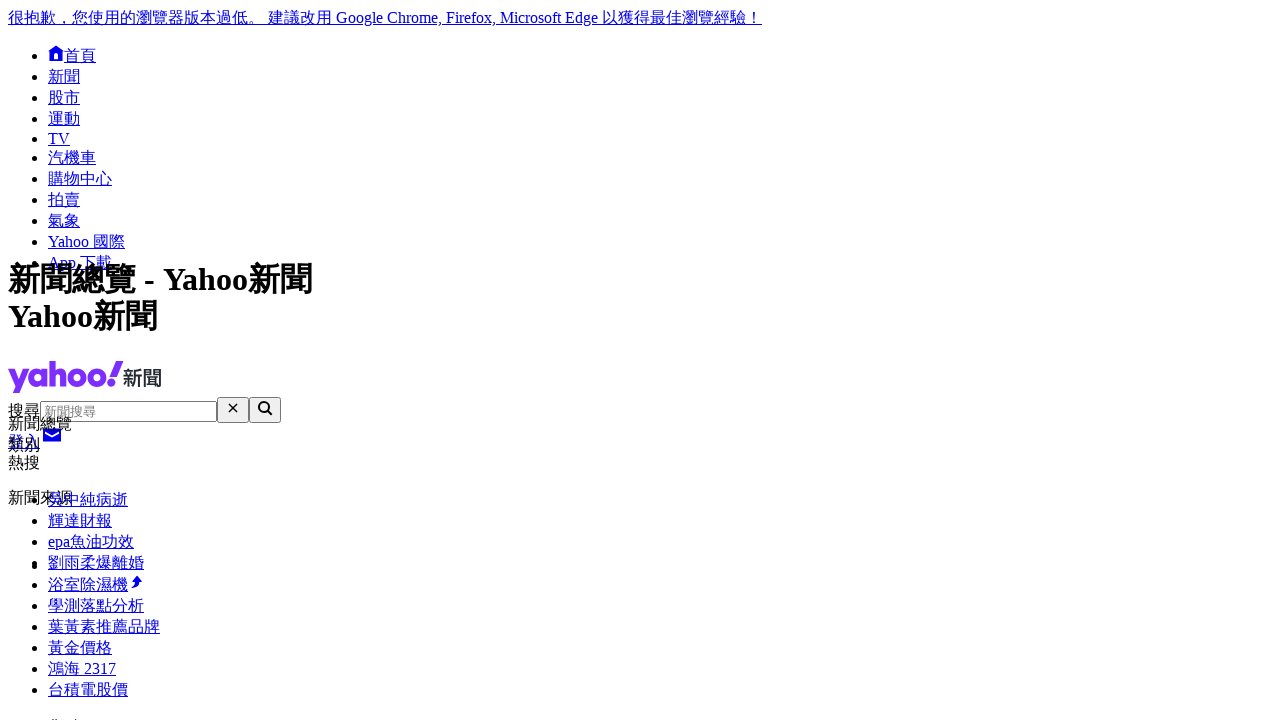

Navigated to Yahoo Taiwan News archive page
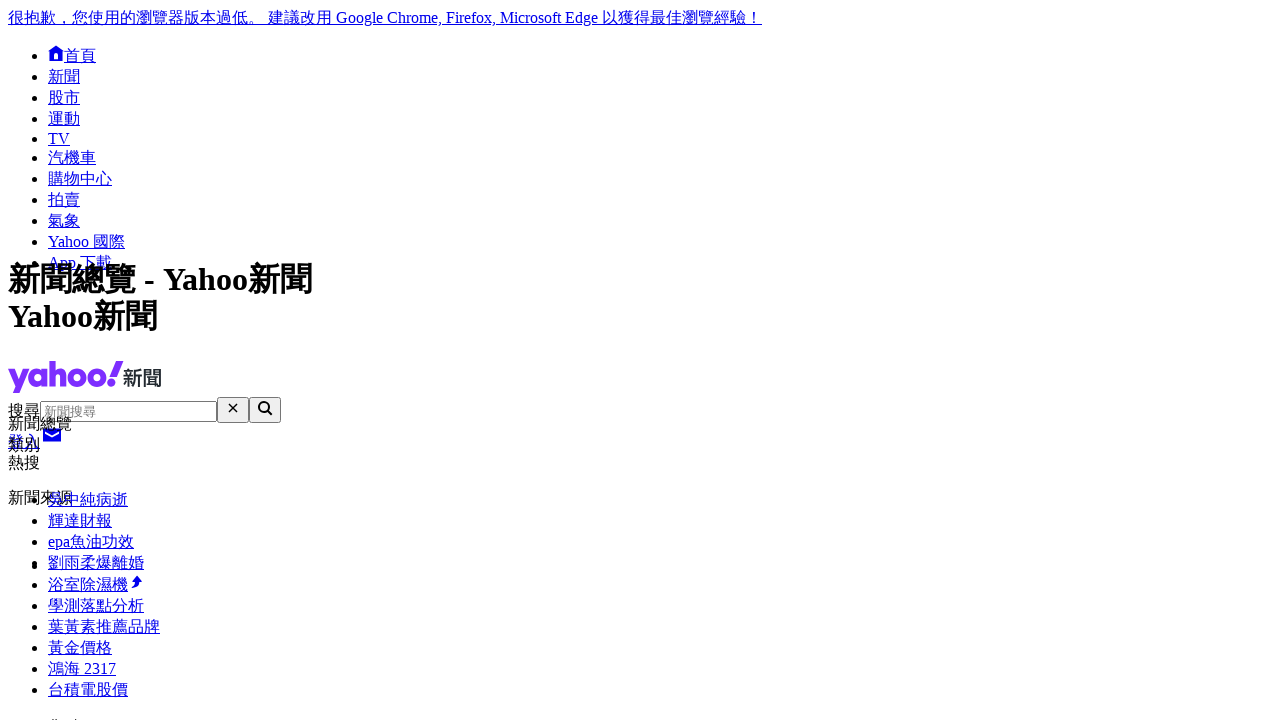

Maximized browser window to 1920x1080
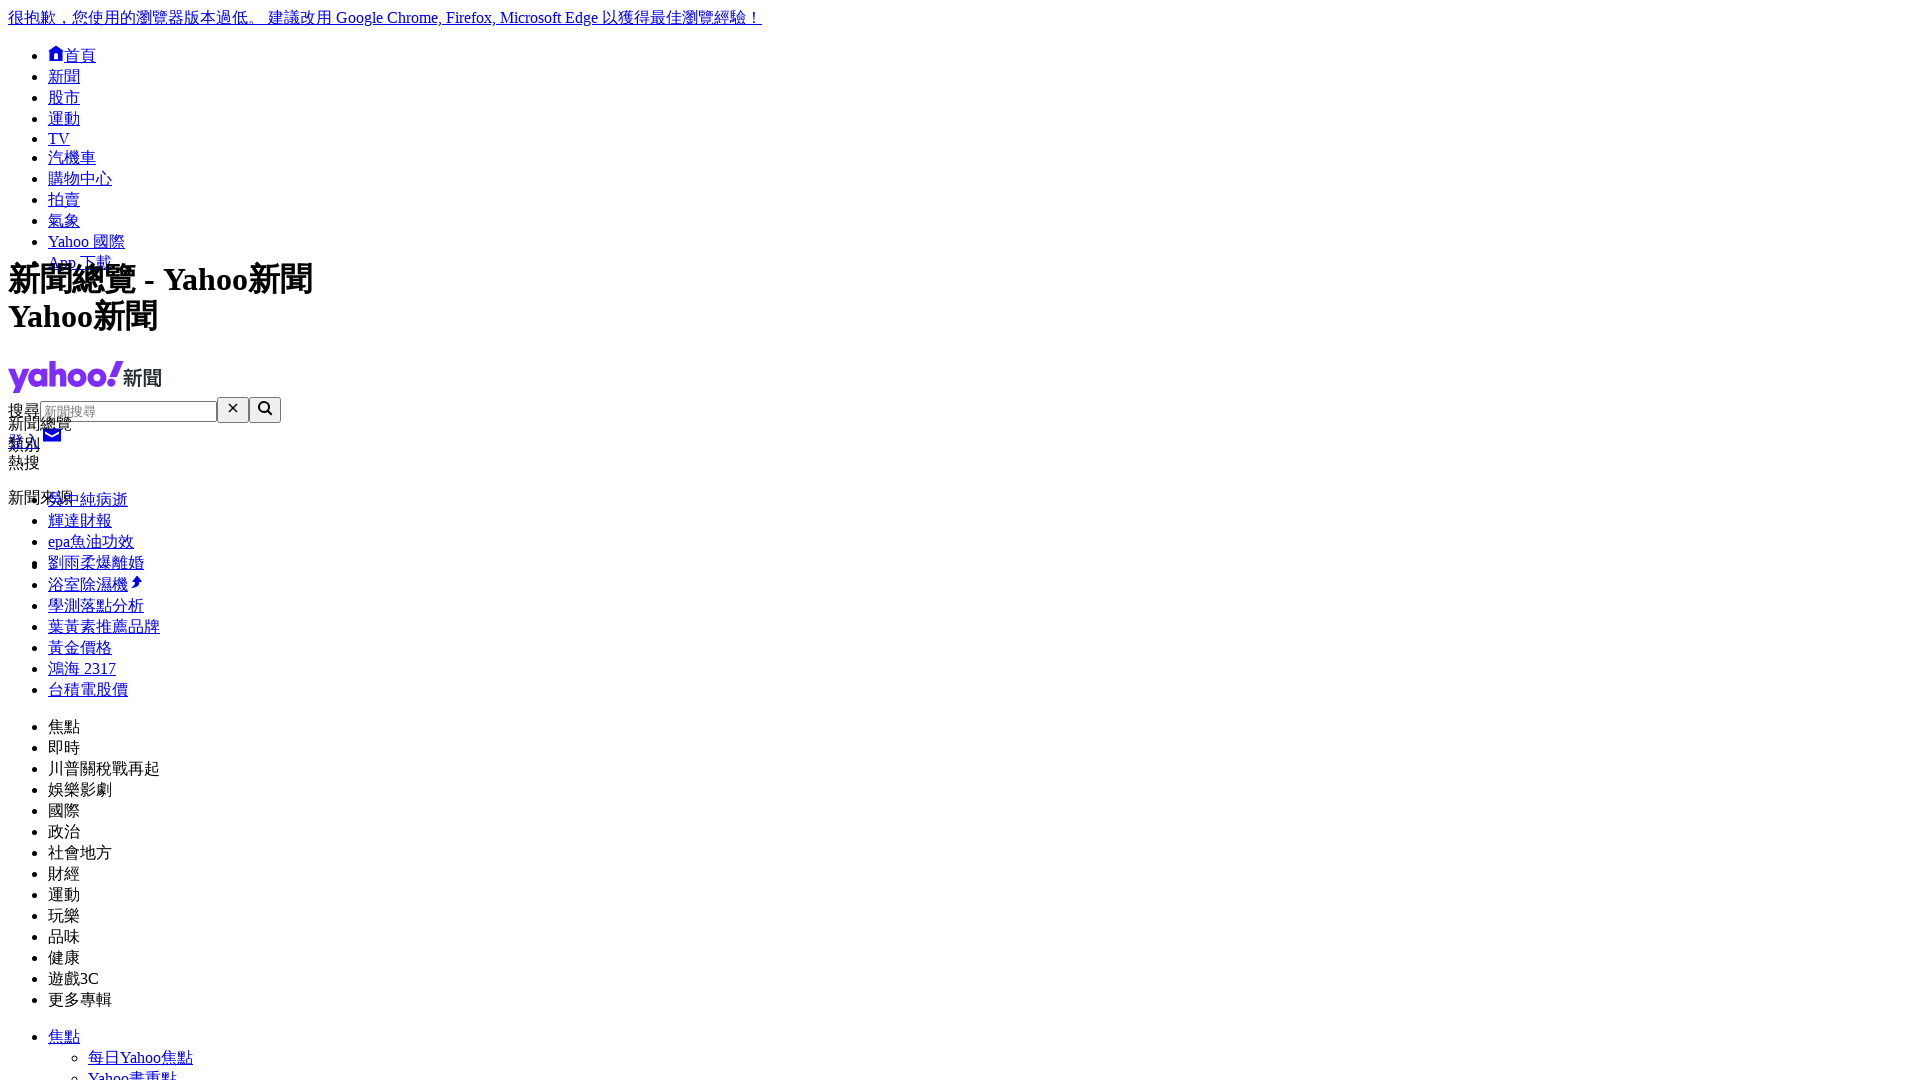

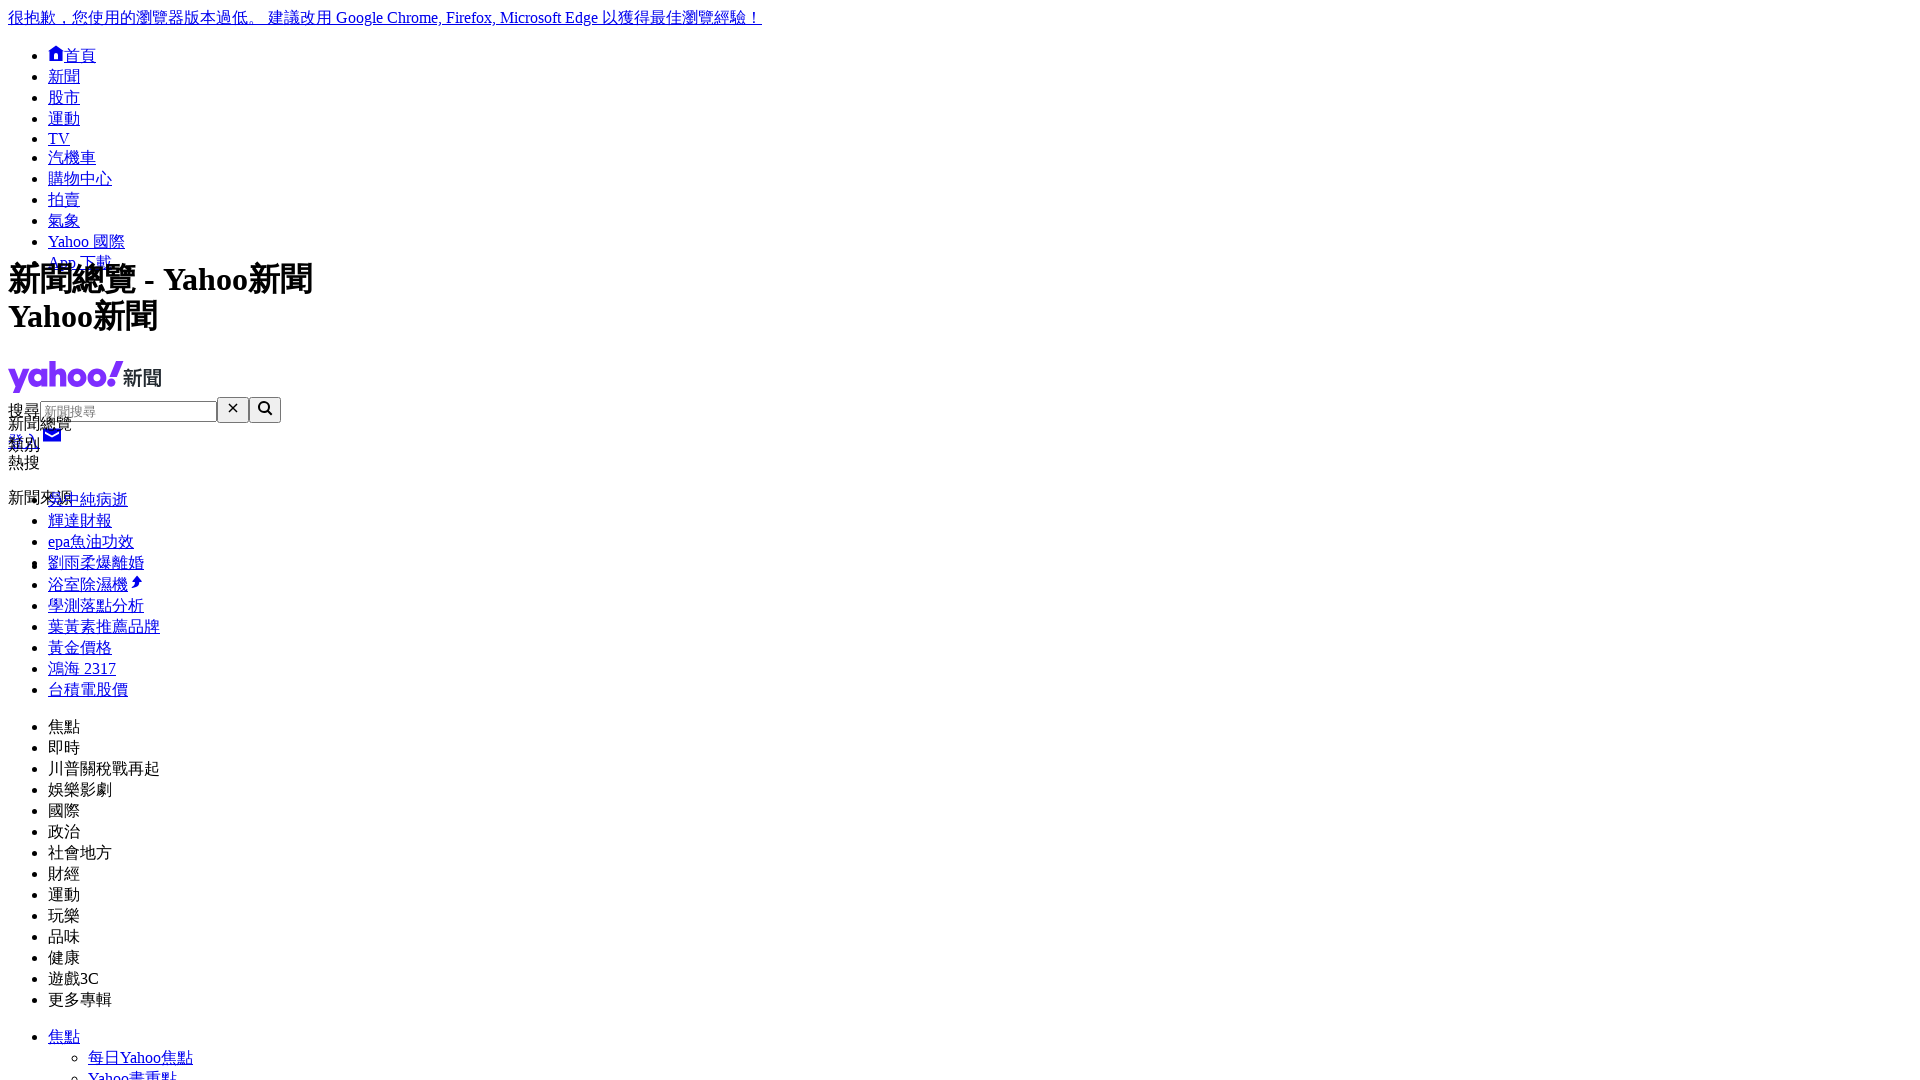